Tests iframe functionality by switching between two frames and verifying that each contains the expected header text "This is a sample page"

Starting URL: https://demoqa.com/frames

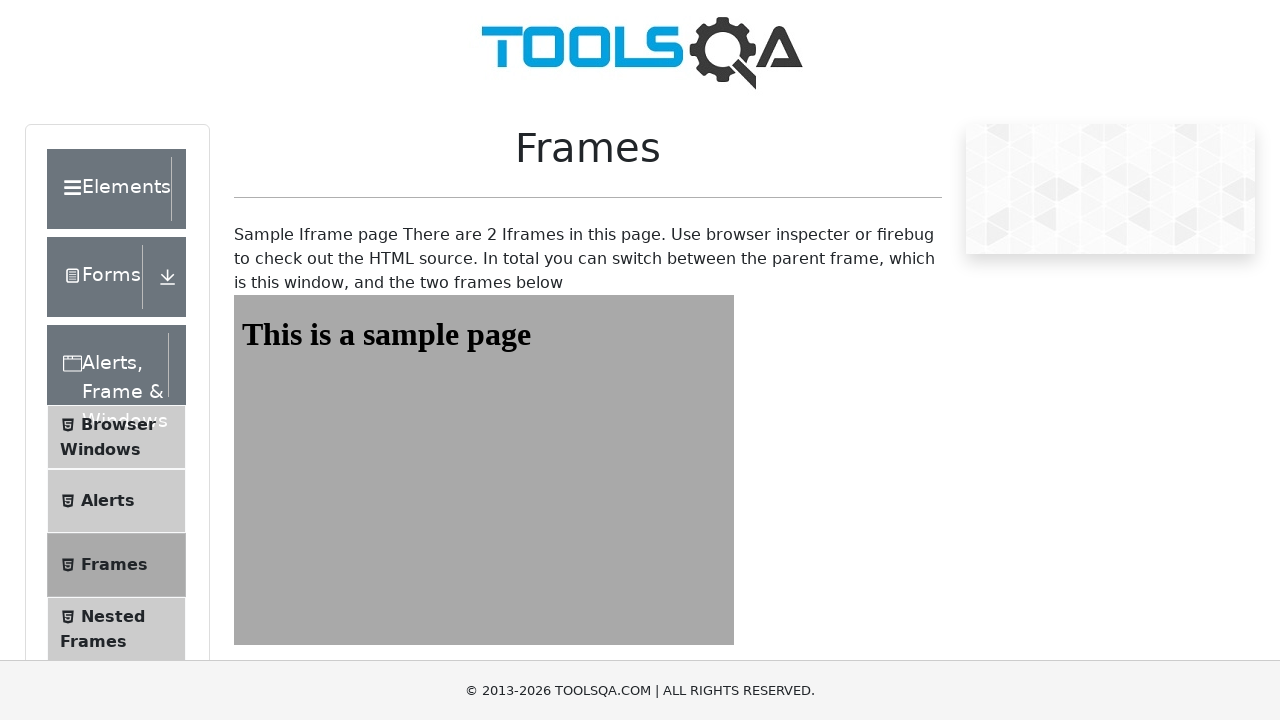

Navigated to https://demoqa.com/frames
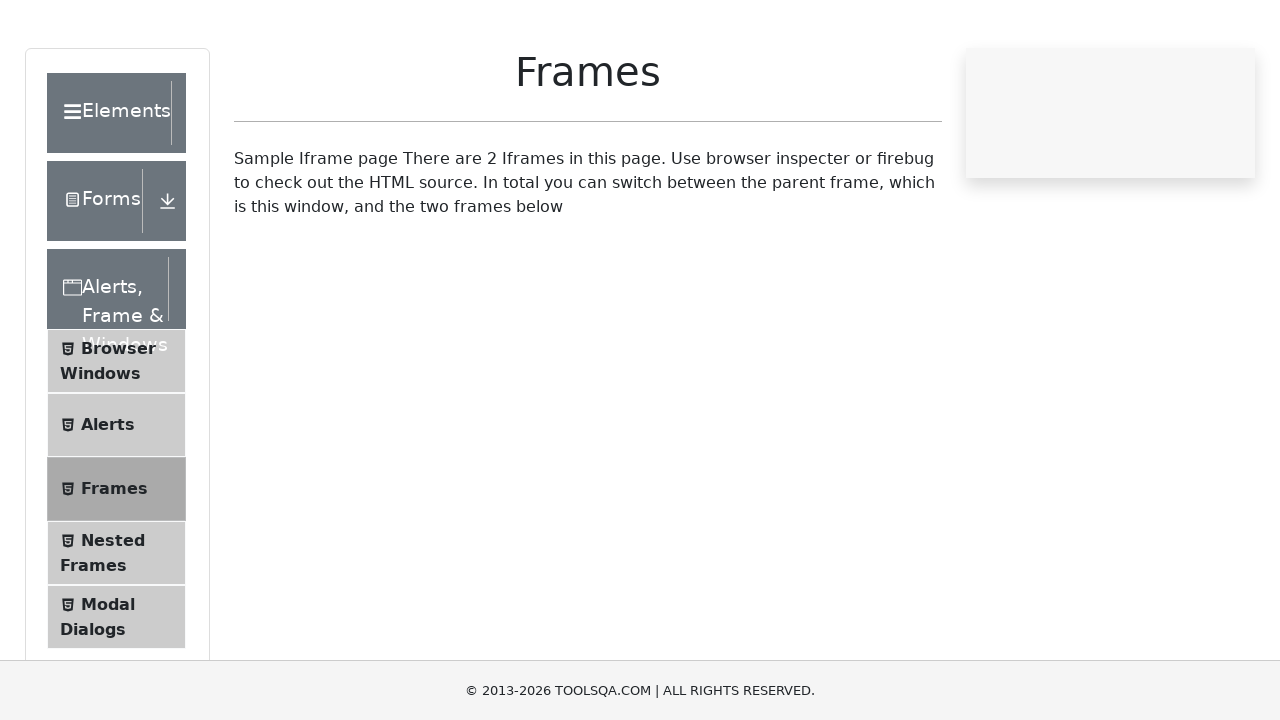

Located first frame with id 'frame1'
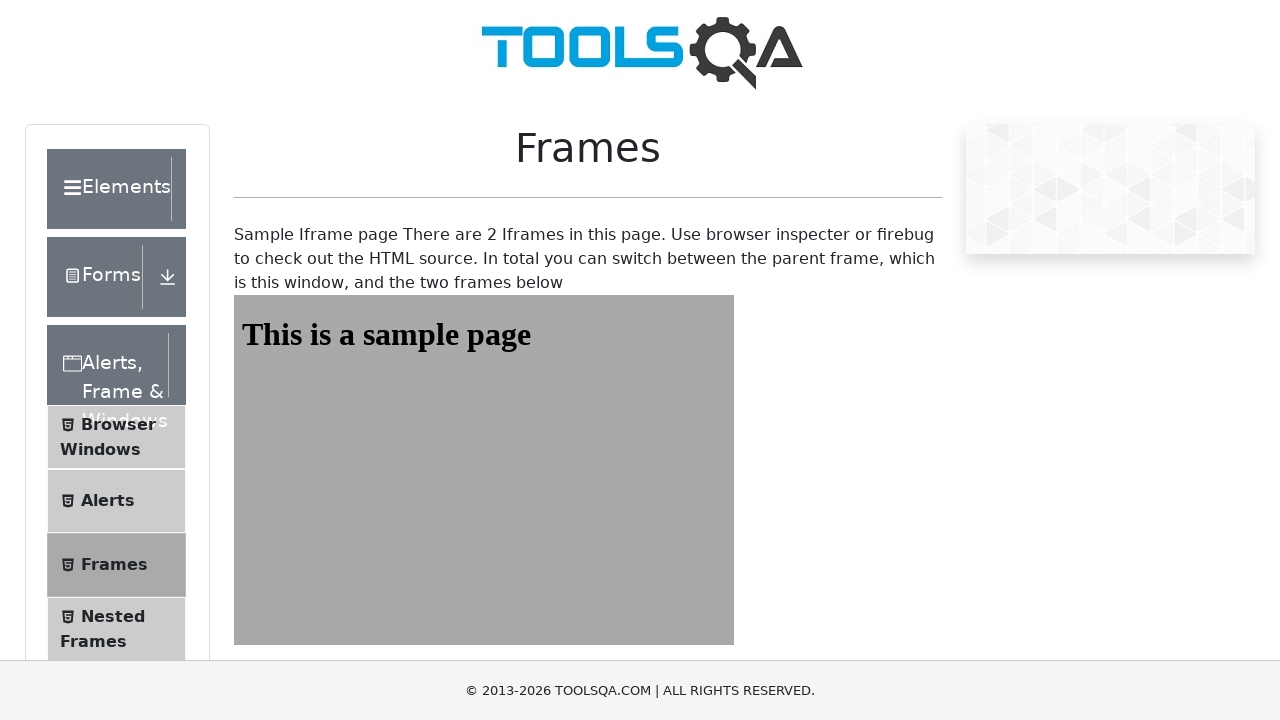

Located header element with id 'sampleHeading' in first frame
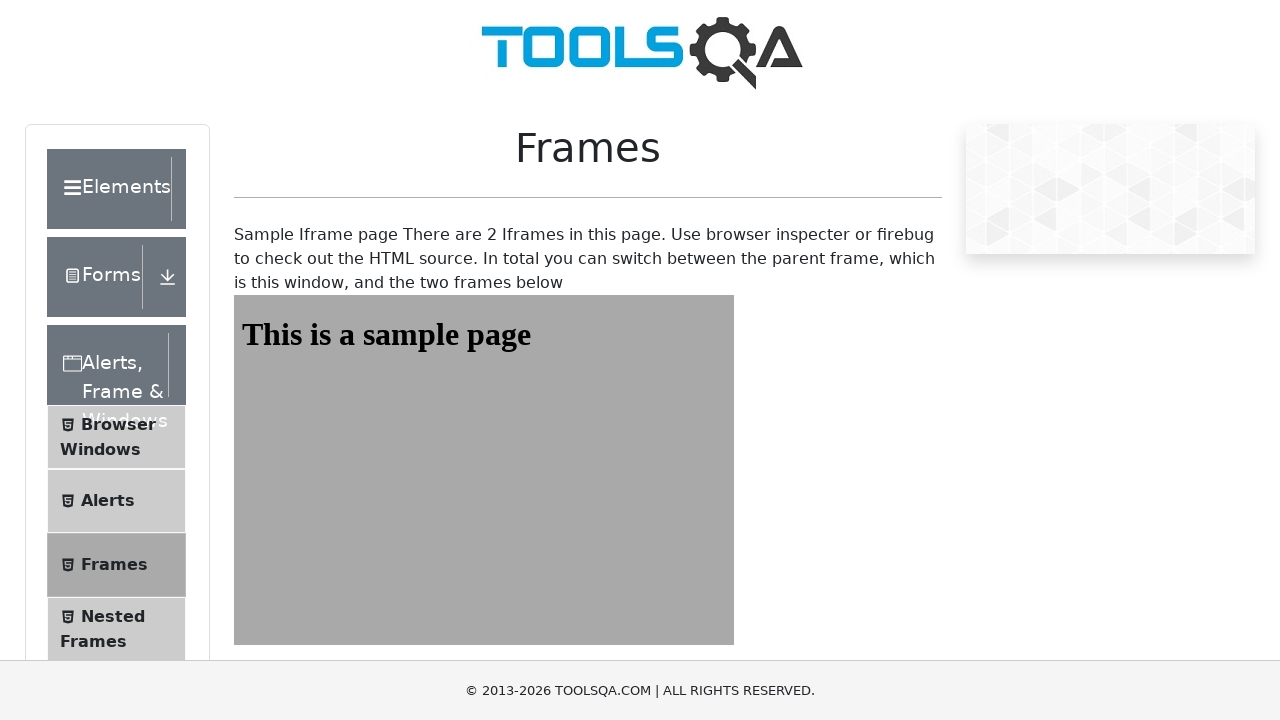

Waited for header element in first frame to be ready
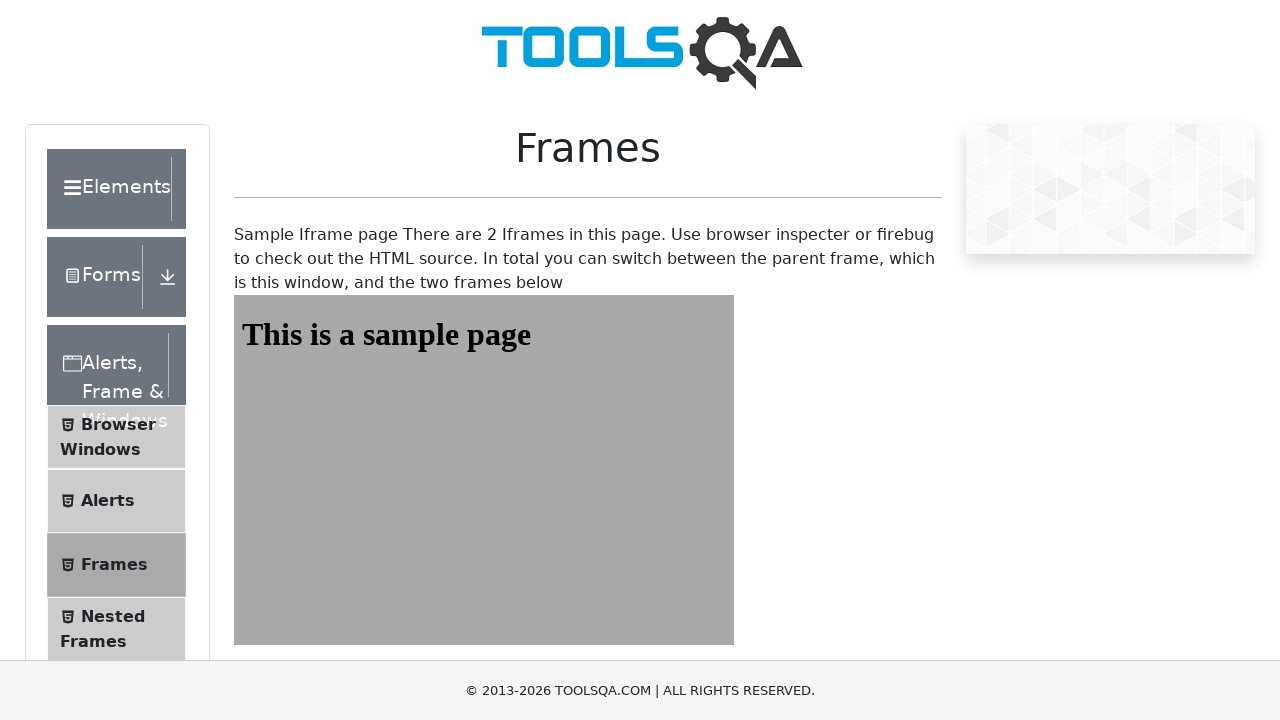

Verified first frame header text is 'This is a sample page'
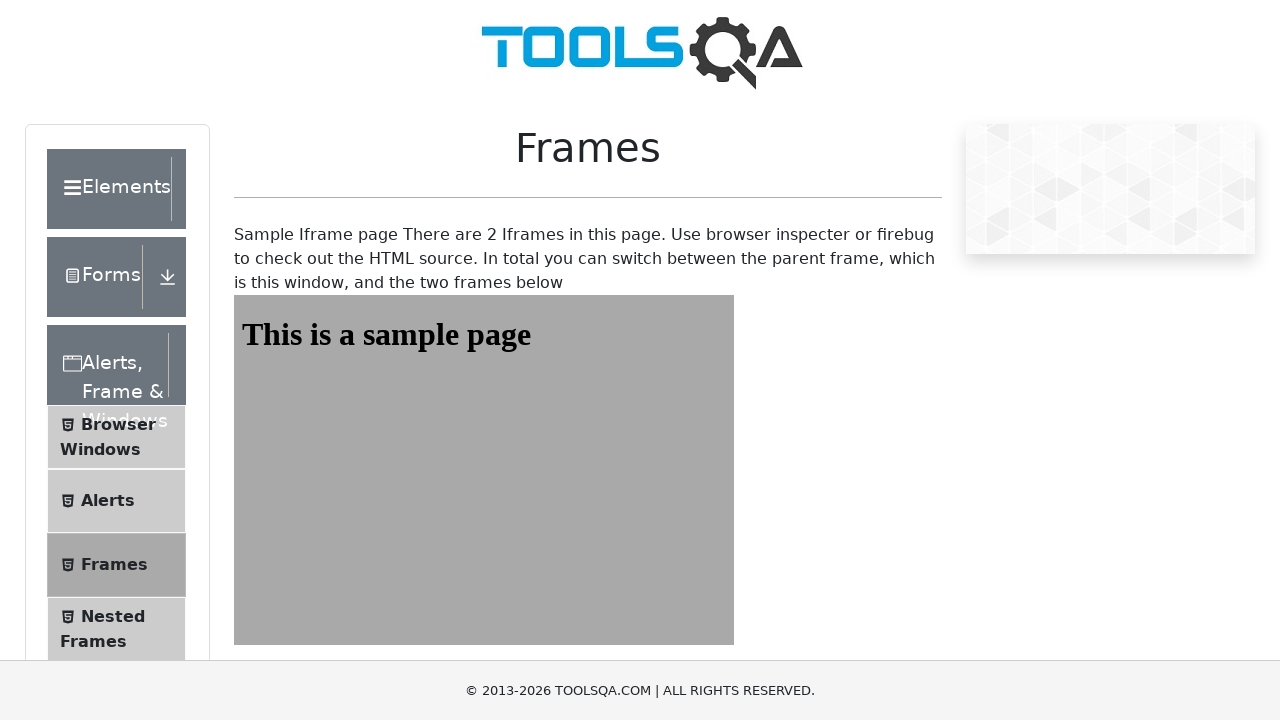

Located second frame with id 'frame2'
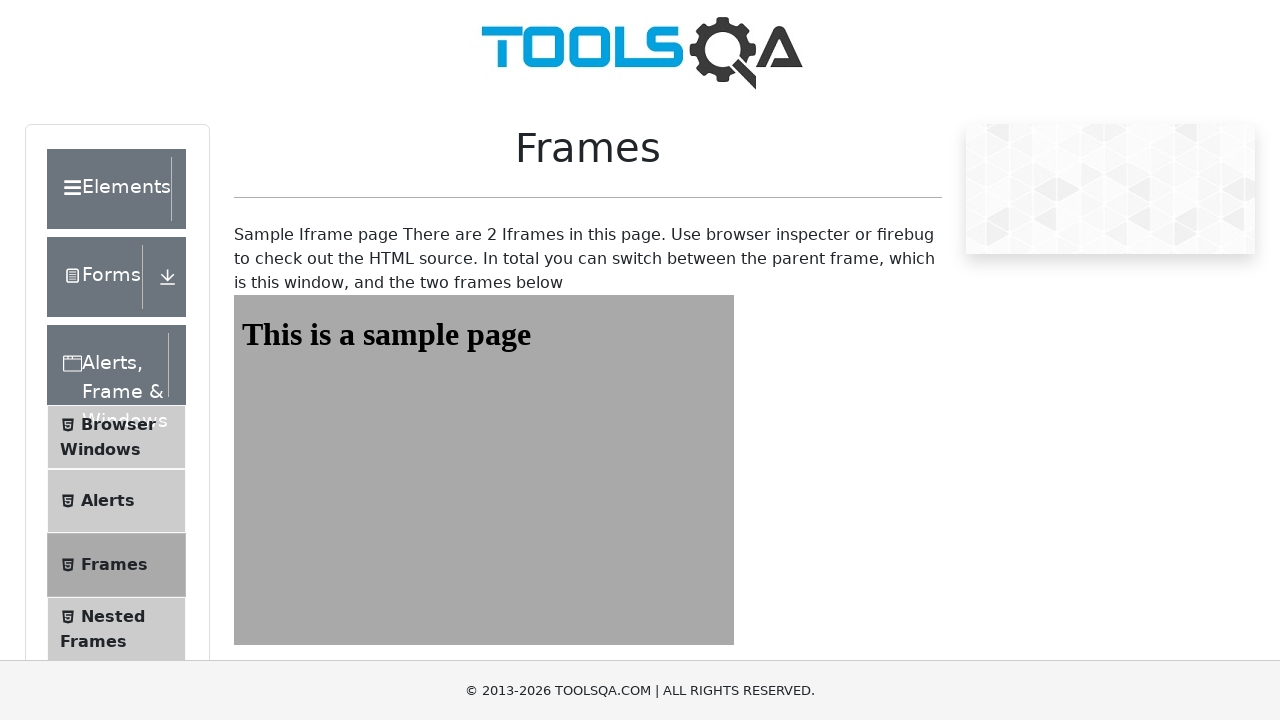

Located header element with id 'sampleHeading' in second frame
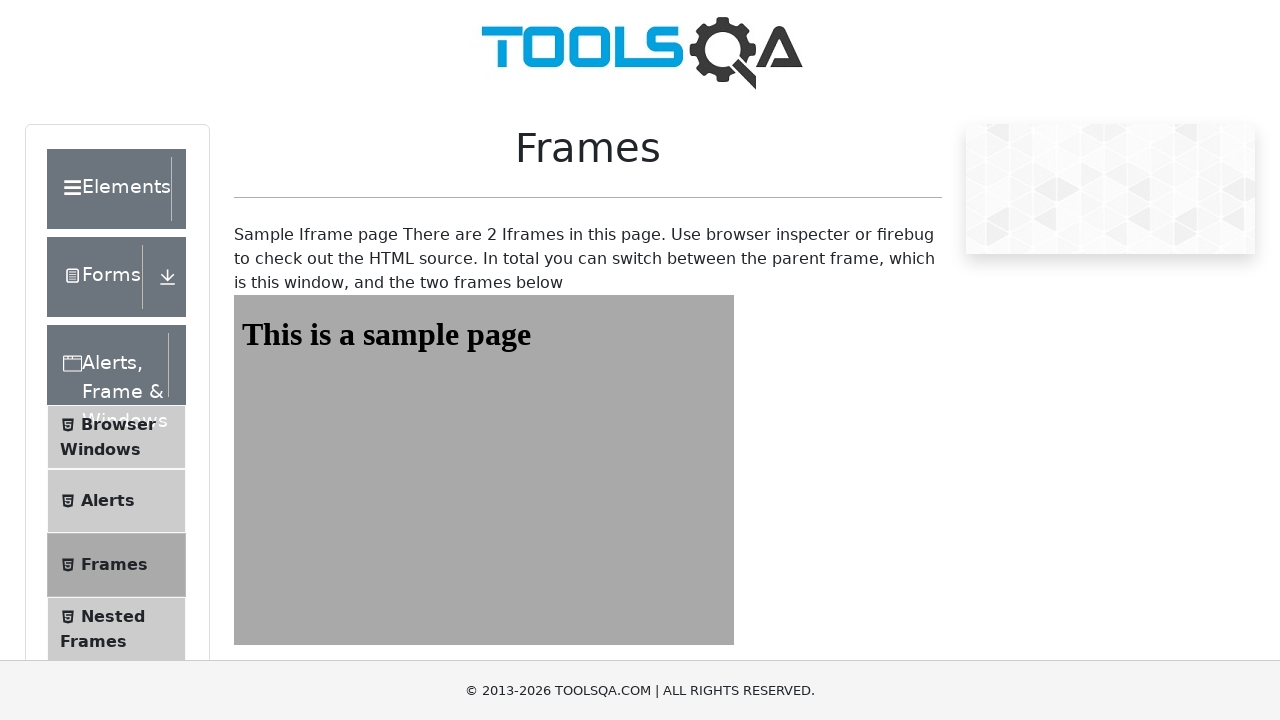

Waited for header element in second frame to be ready
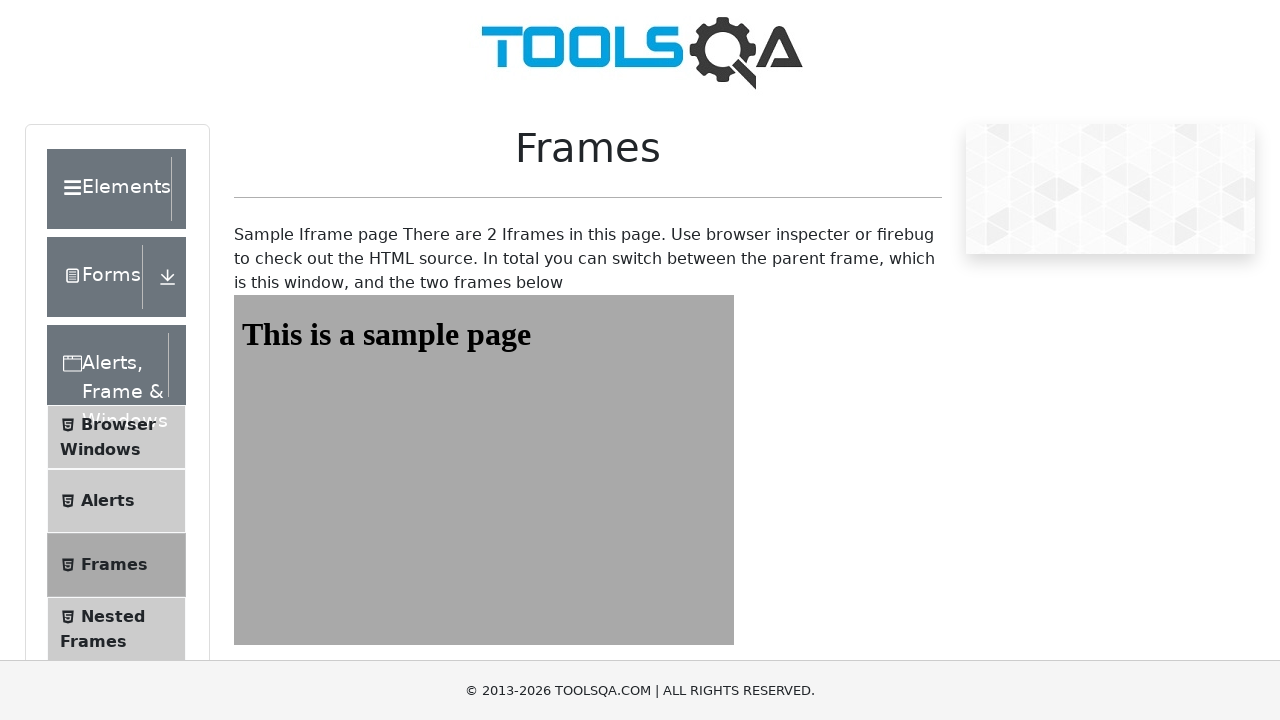

Verified second frame header text is 'This is a sample page'
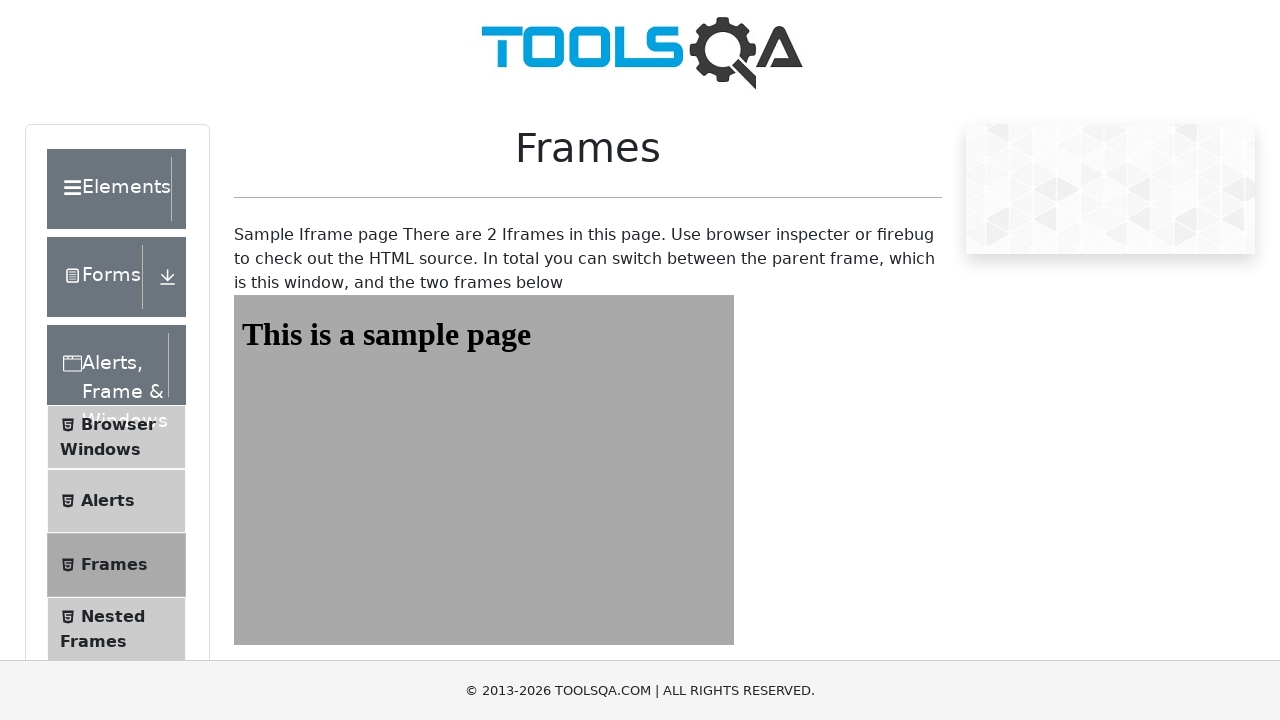

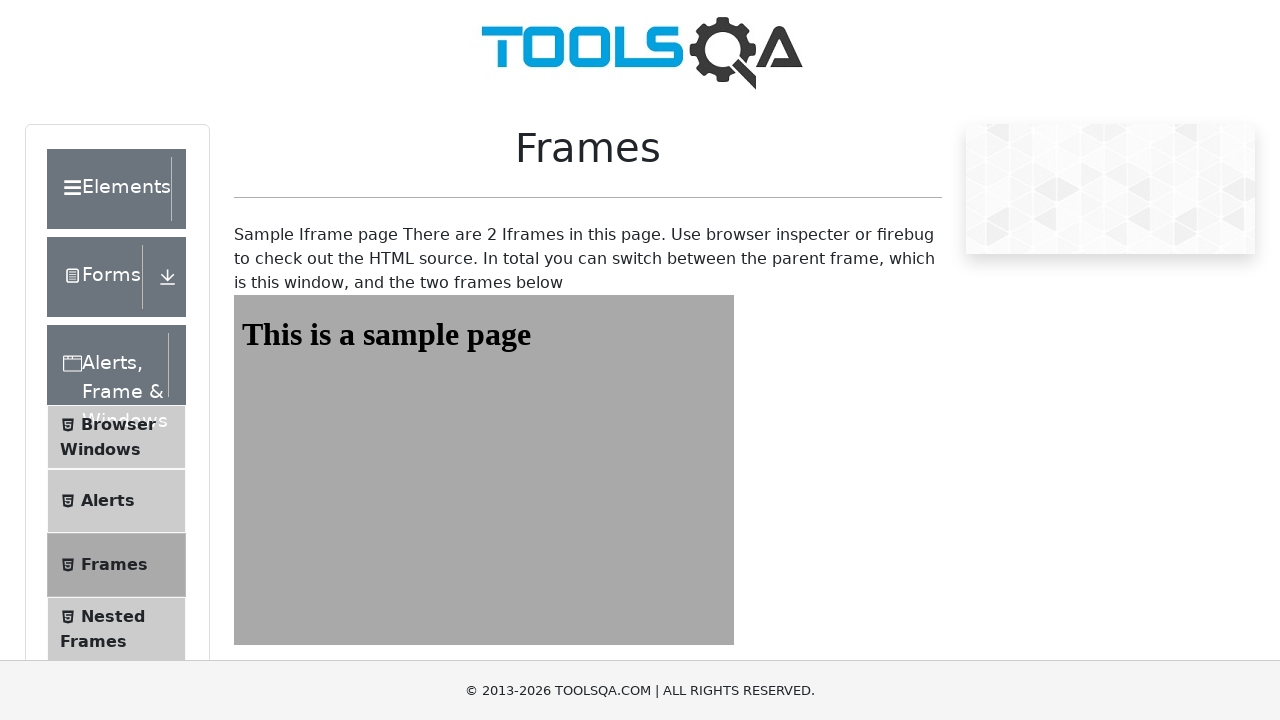